Tests a progress bar component by starting it, pausing at 25%, resuming, and waiting for completion at 100%

Starting URL: https://demoqa.com/progress-bar

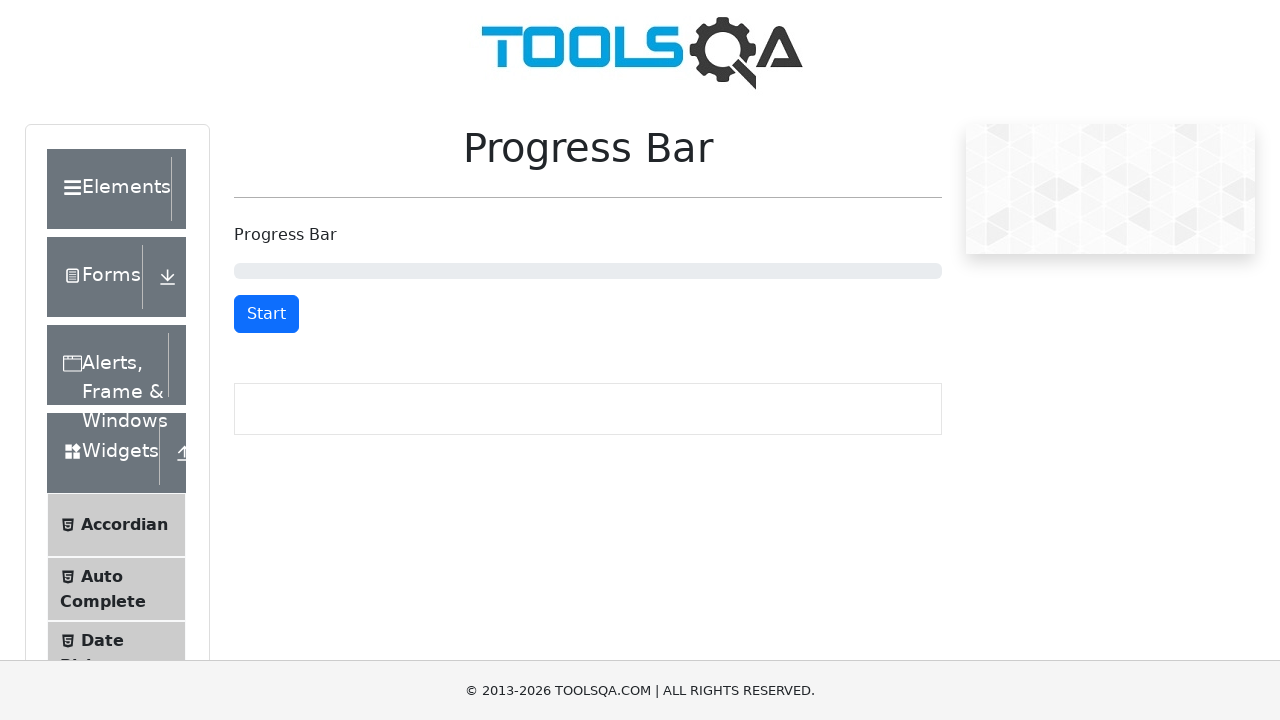

Removed ads and banners from the page
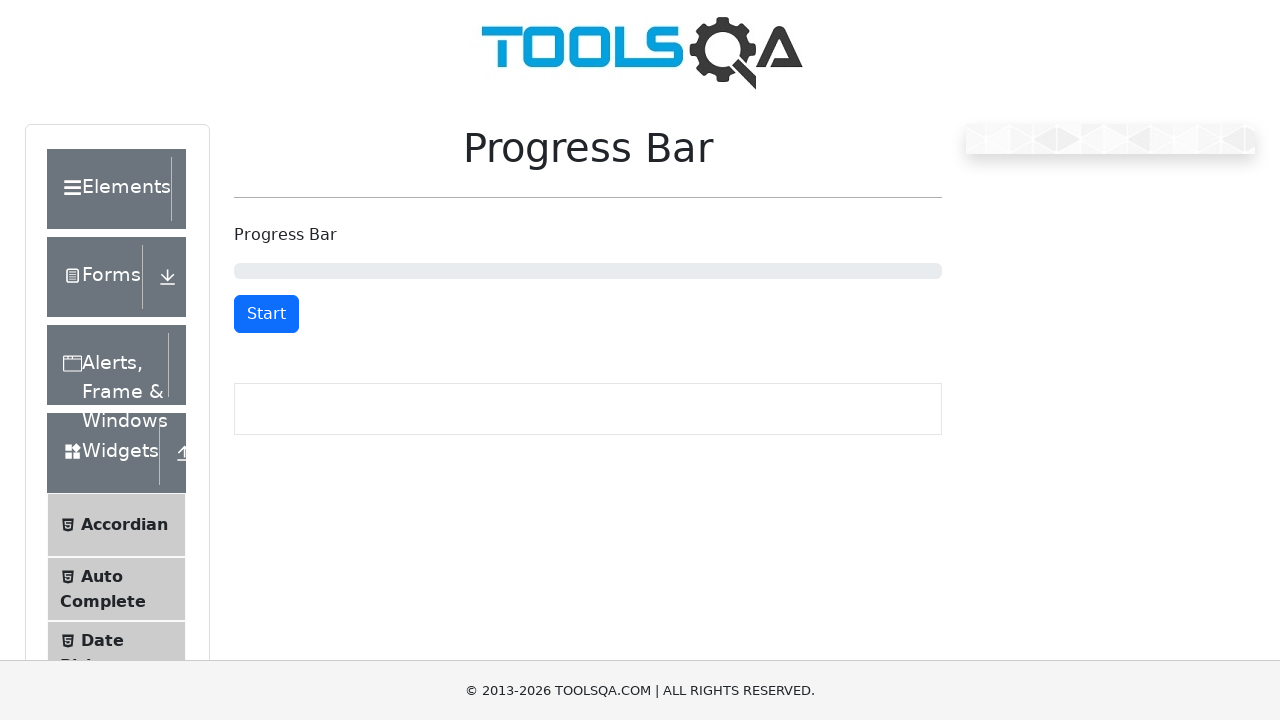

Start/Stop button is visible
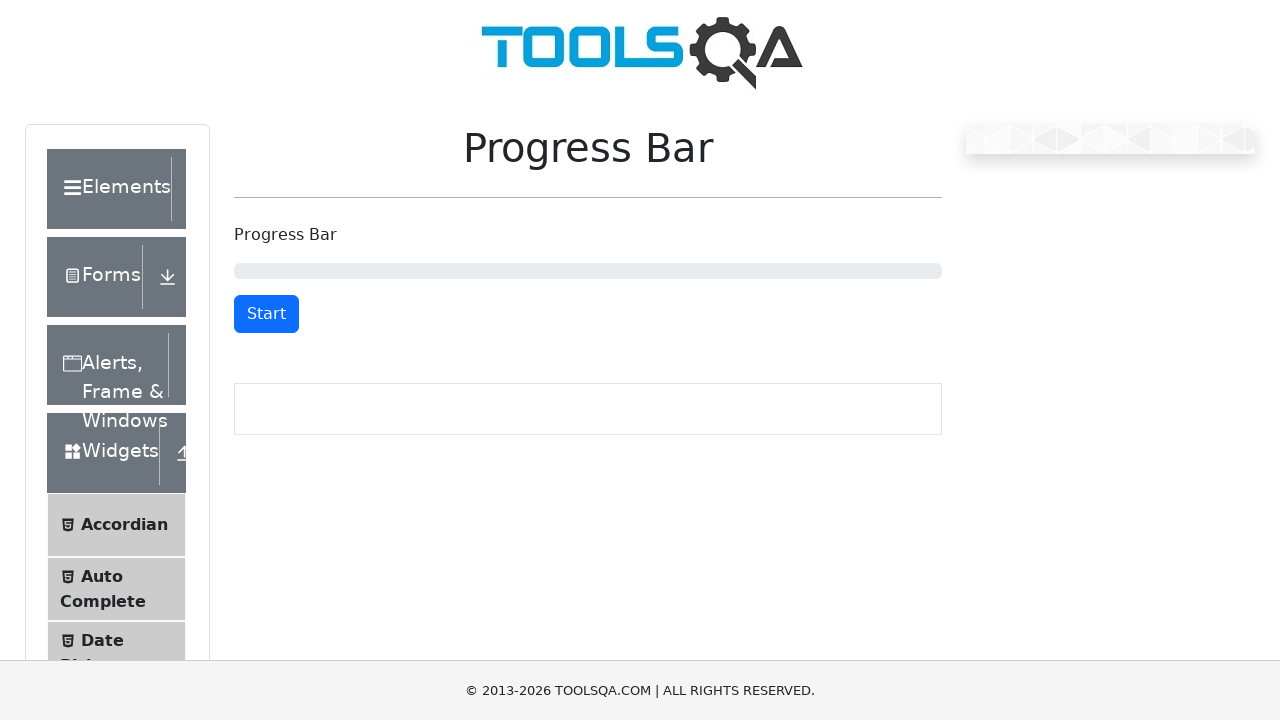

Clicked start button to begin progress bar at (266, 314) on #startStopButton
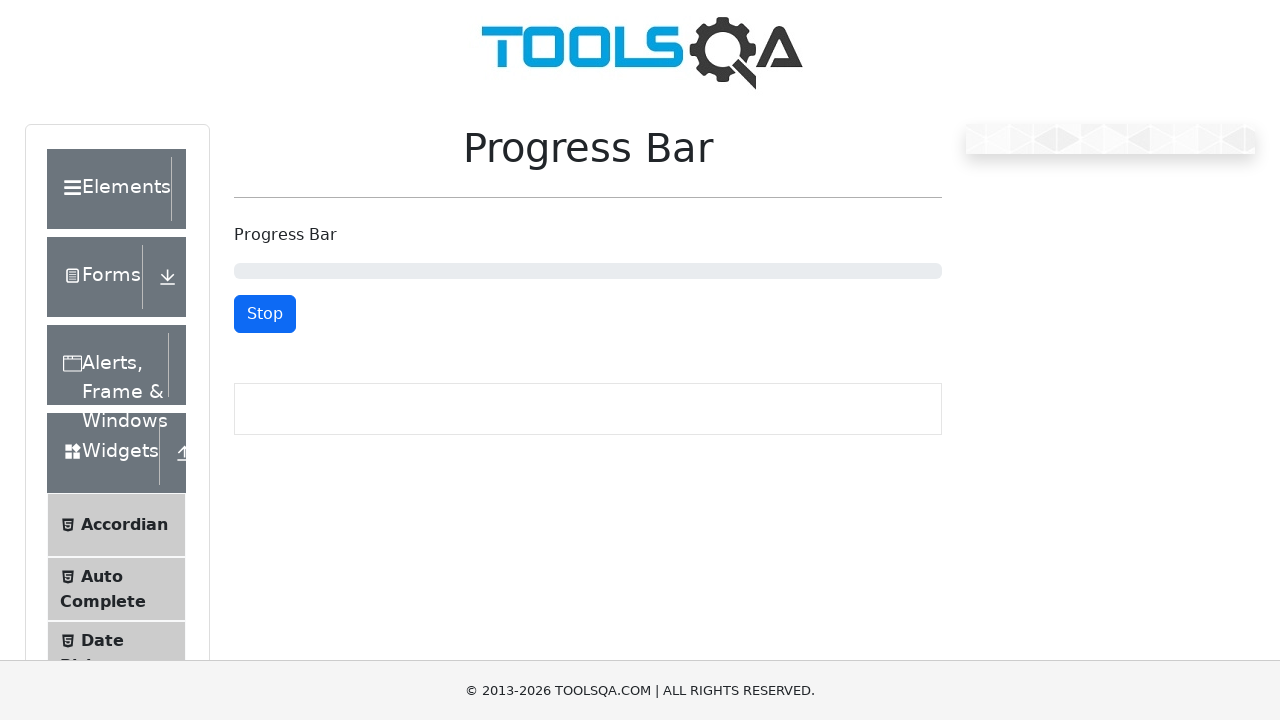

Progress bar reached 25%
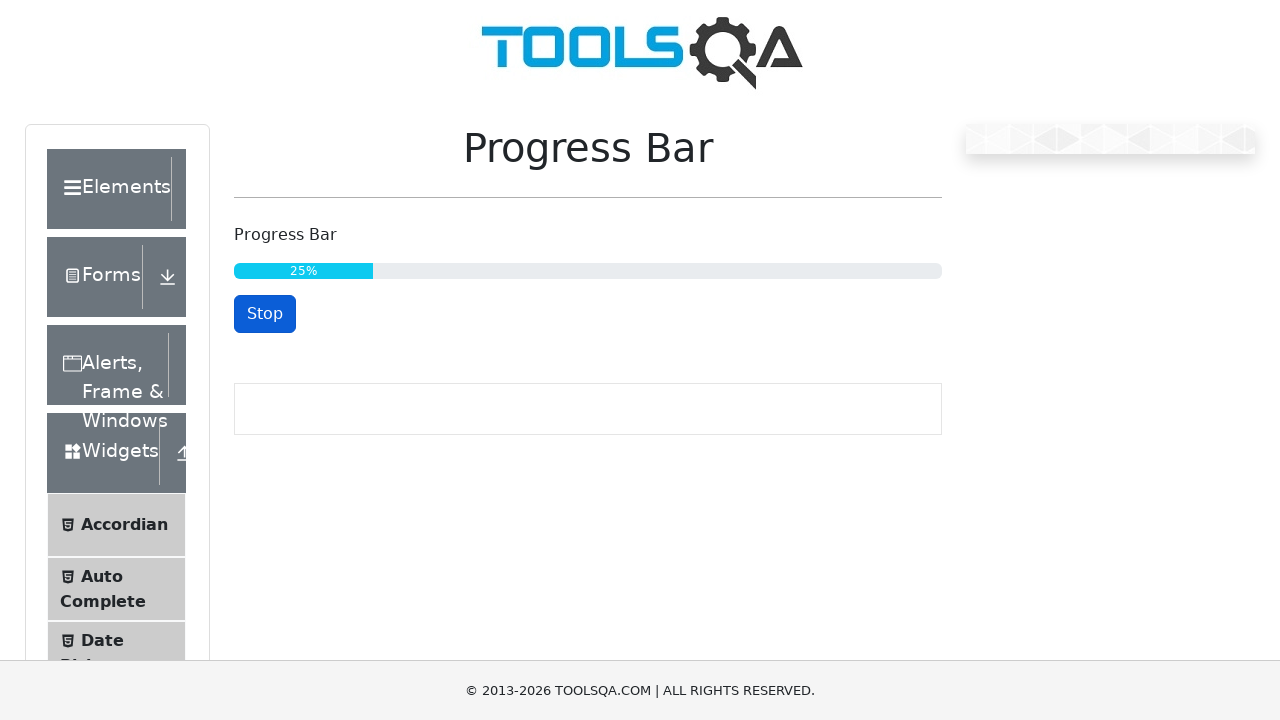

Clicked pause button at 25% progress at (265, 314) on #startStopButton
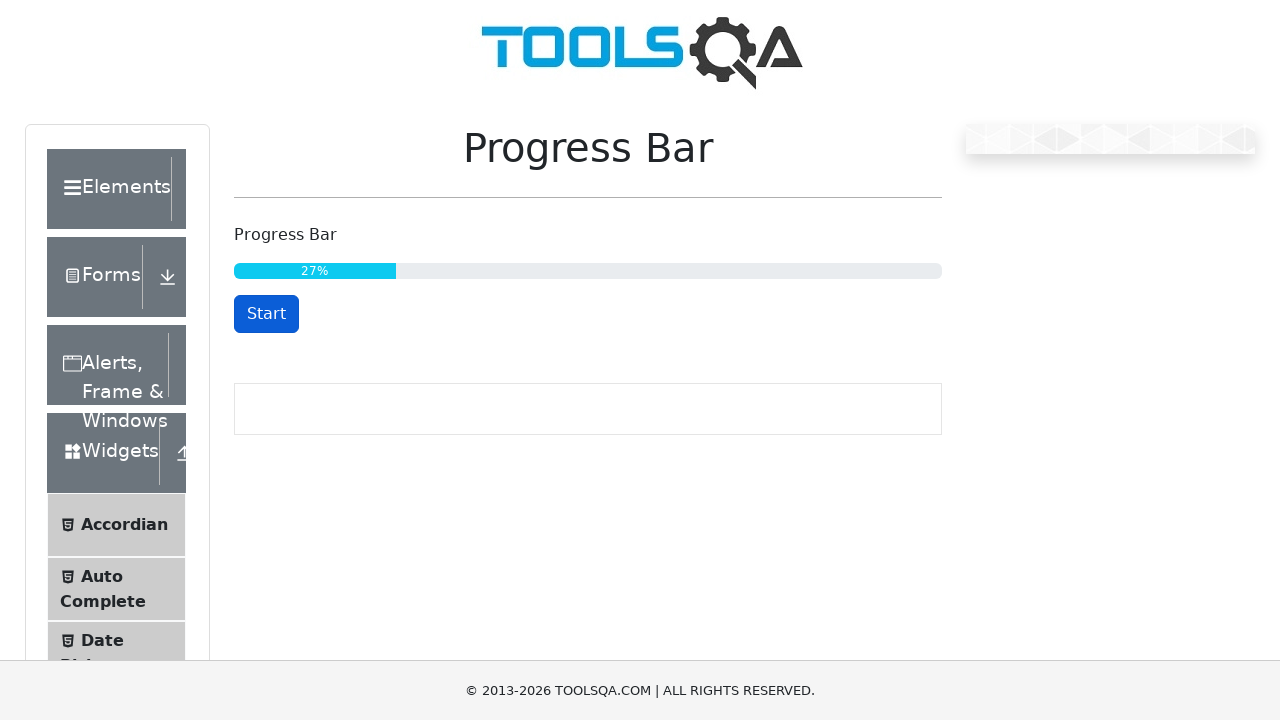

Clicked start button to resume progress bar at (266, 314) on #startStopButton
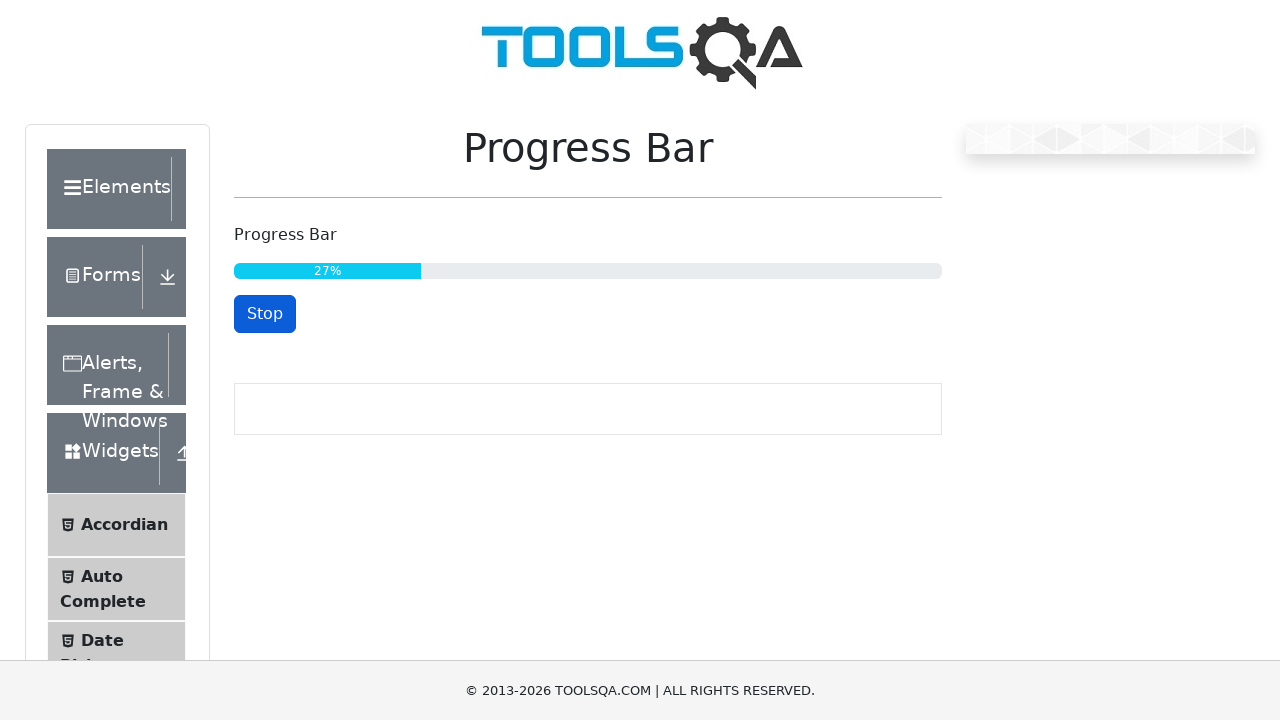

Progress bar completed at 100%
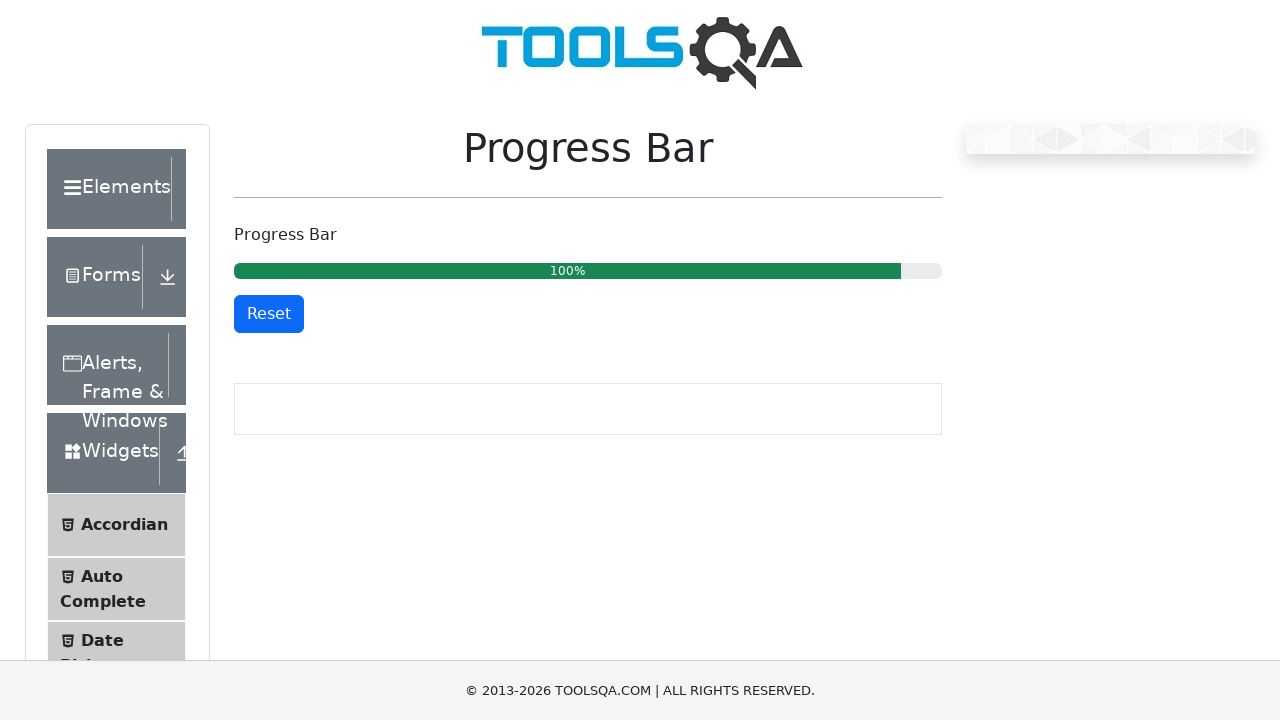

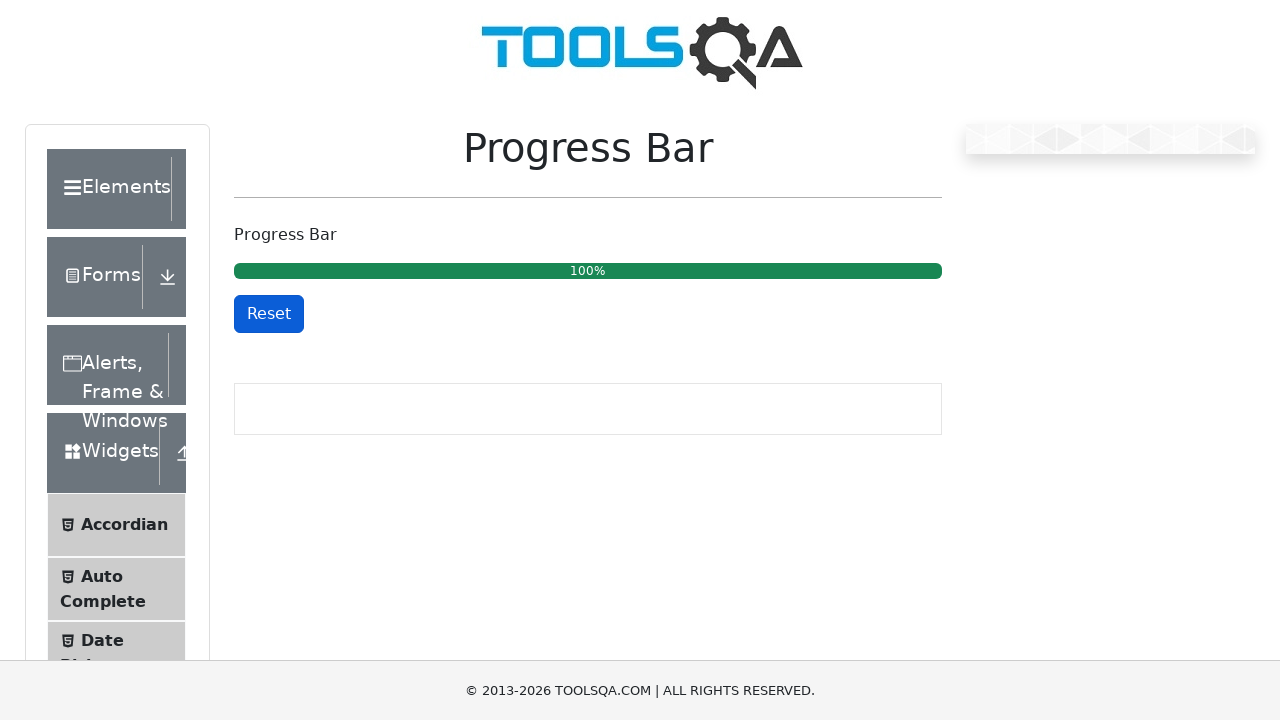